Tests browser tab management by clicking buttons to open new tabs, switching between tabs, and verifying page content across multiple browser windows.

Starting URL: https://training-support.net/webelements/tabs

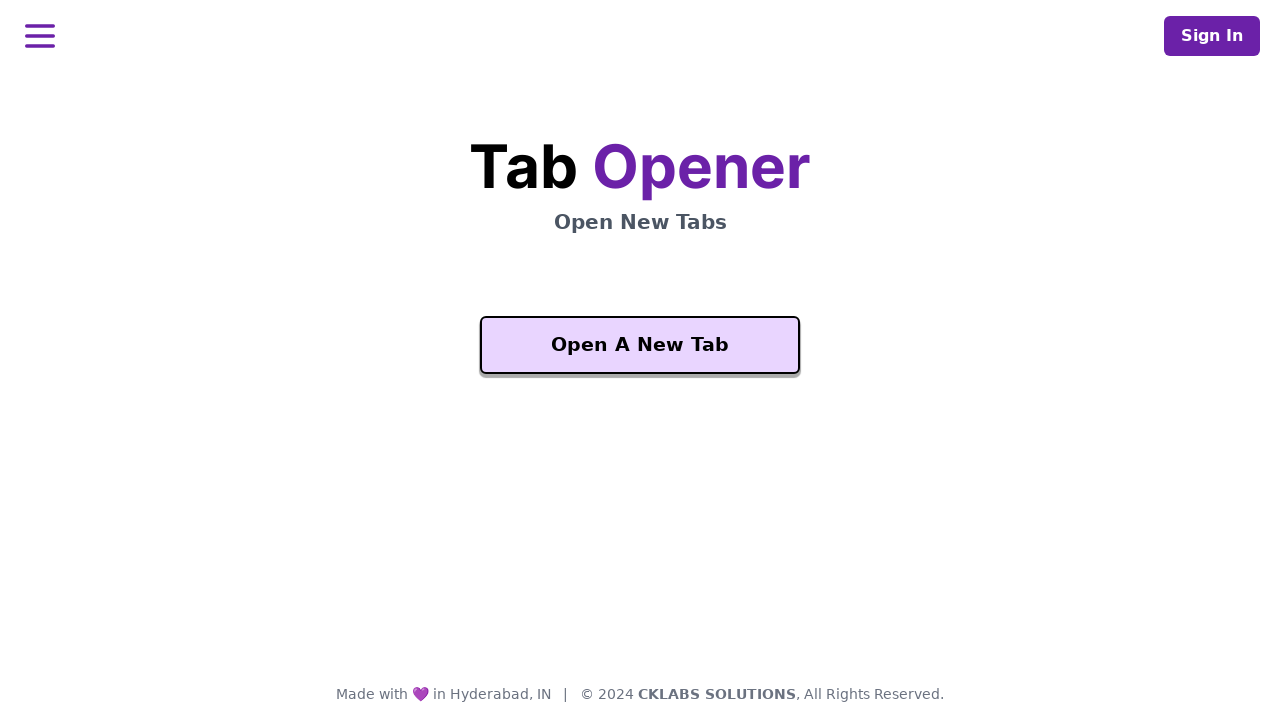

Clicked 'Open A New Tab' button on original page at (640, 345) on xpath=//button[text()='Open A New Tab']
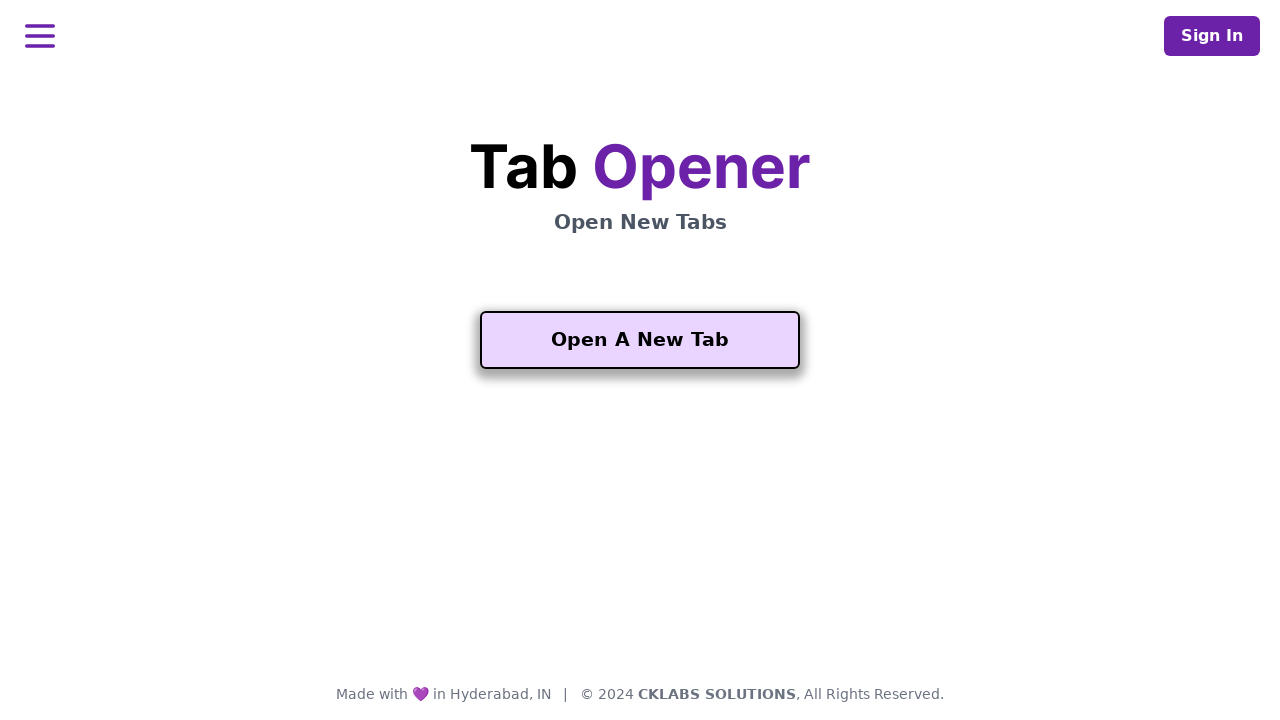

New tab opened and page loaded
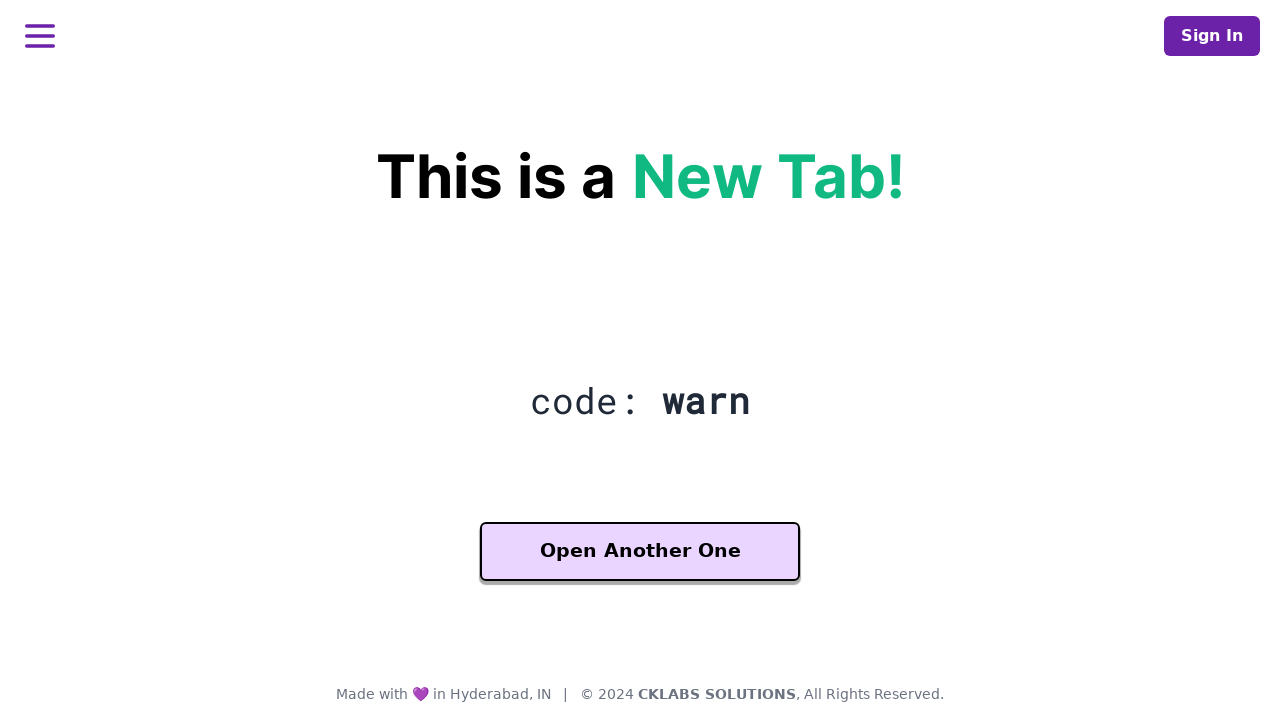

'Another One' button is now visible on the new tab
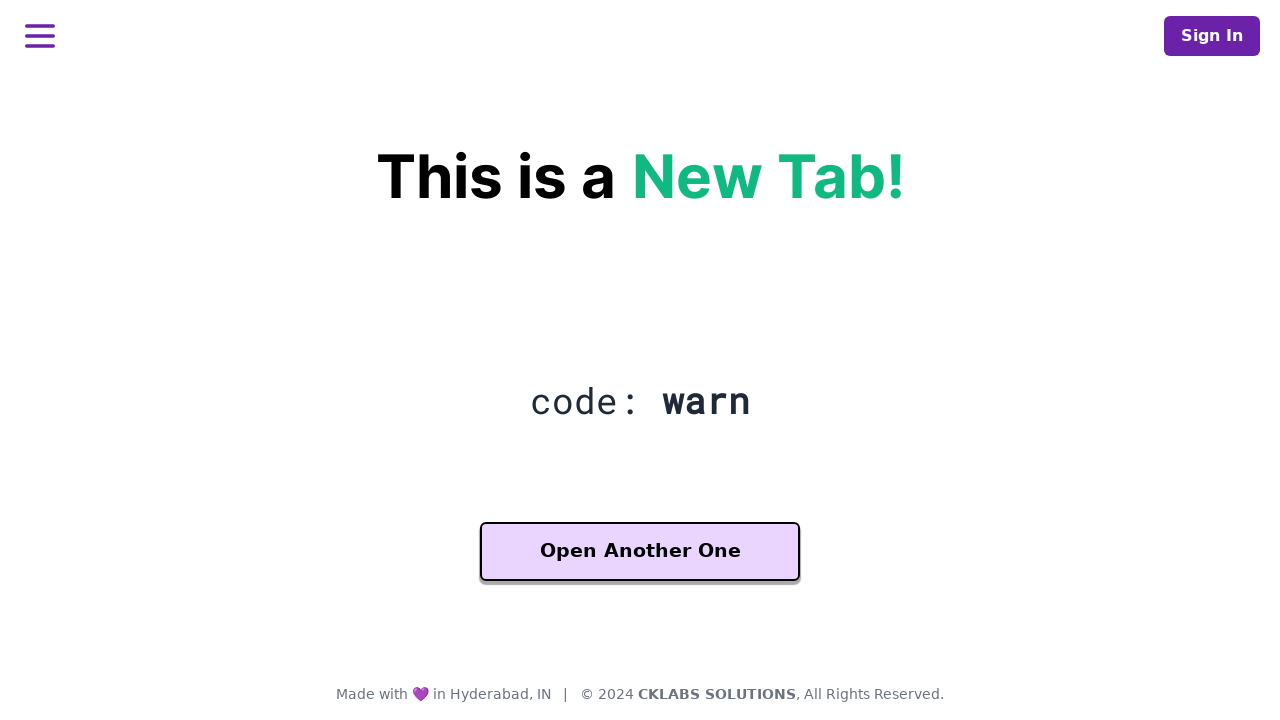

Clicked 'Another One' button to open third tab from second tab at (640, 552) on xpath=//button[contains(text(), 'Another One')]
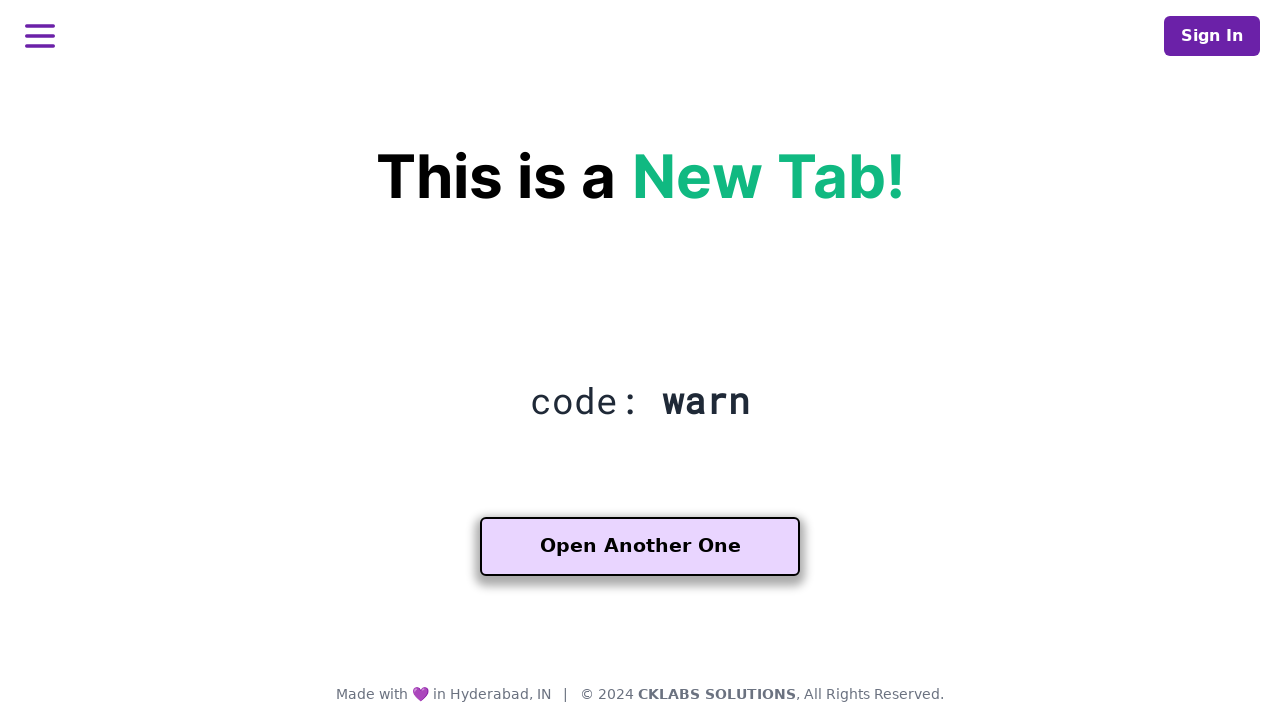

Third tab opened and page loaded
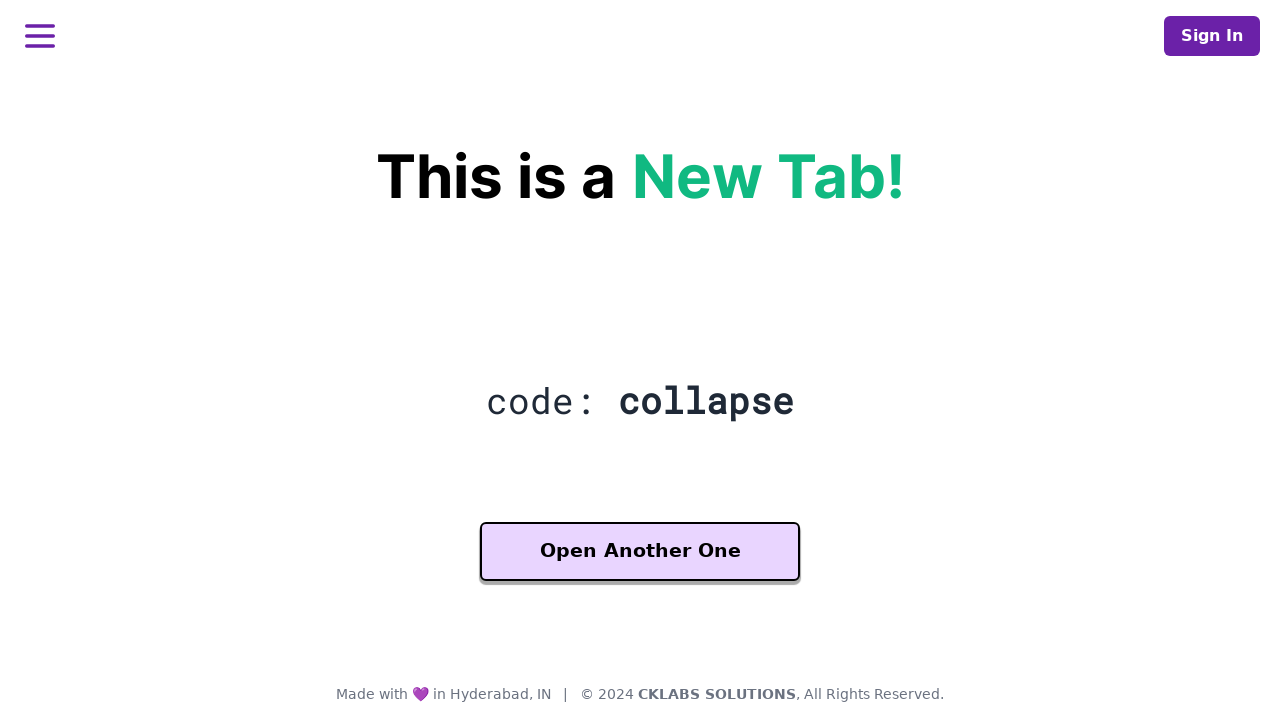

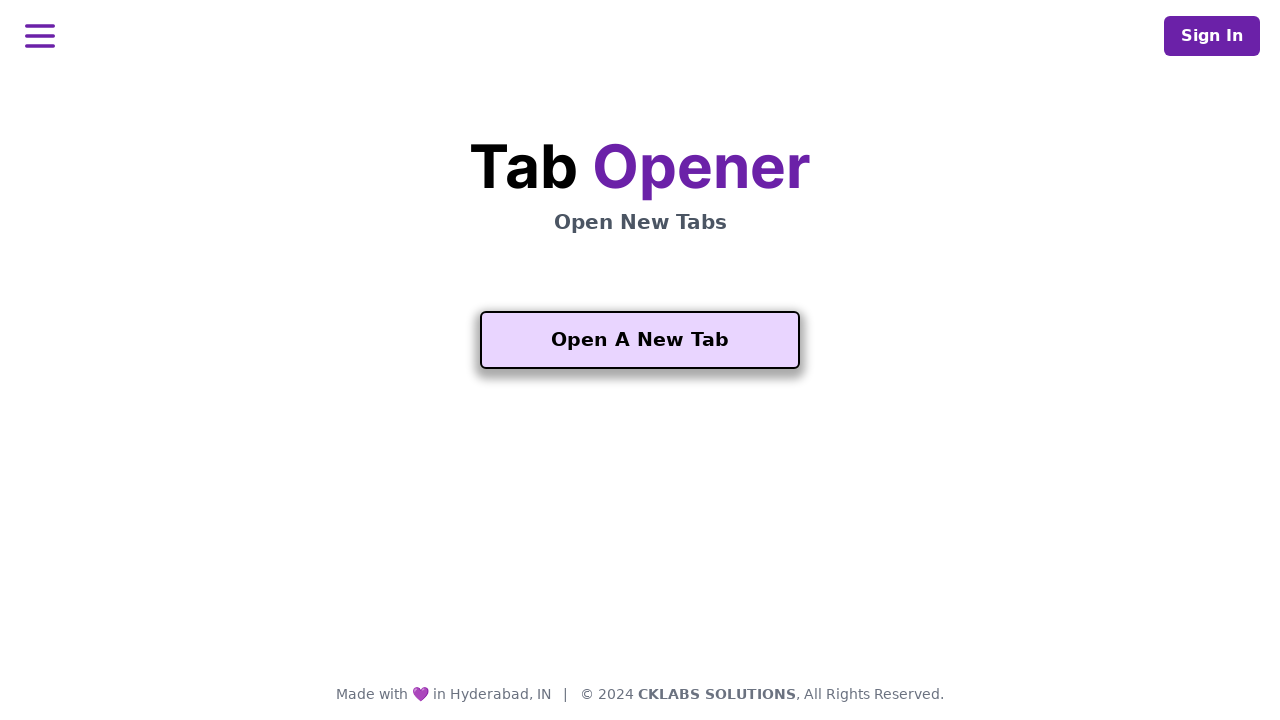